Tests accepting a JavaScript confirm alert by clicking the JS Confirm button and accepting the dialog

Starting URL: https://the-internet.herokuapp.com/javascript_alerts

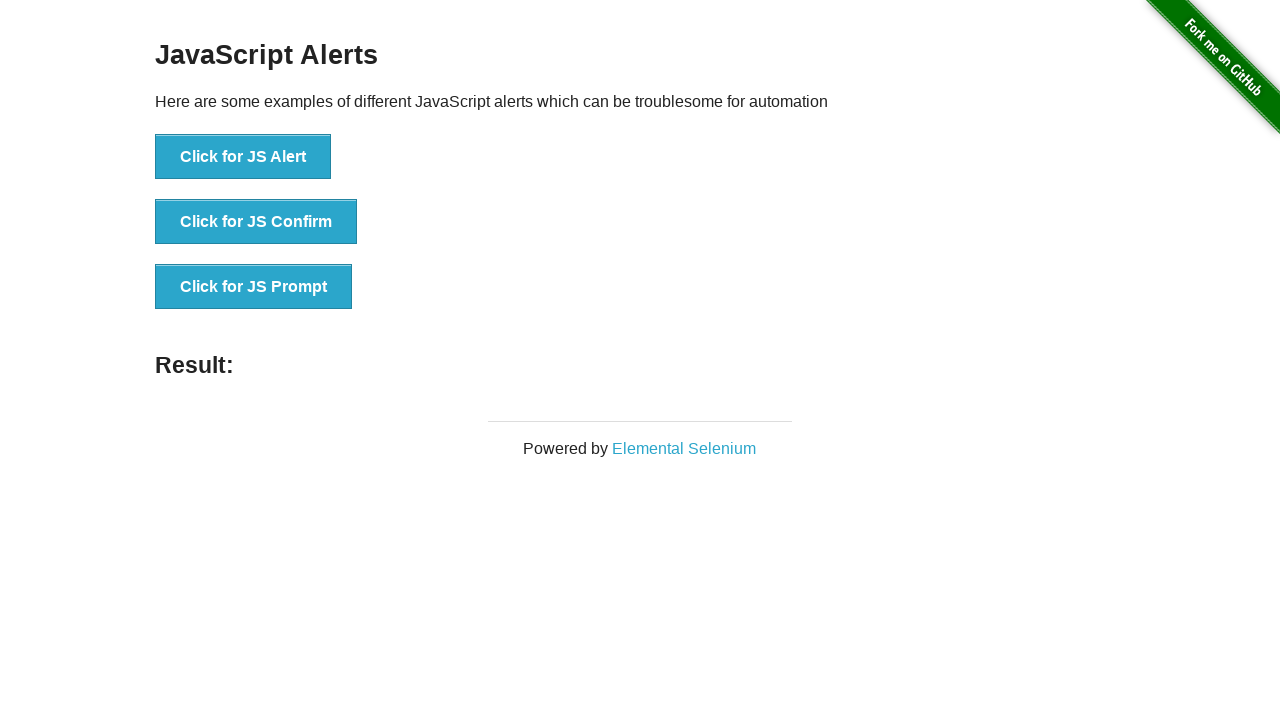

Set up dialog handler to accept confirm alerts
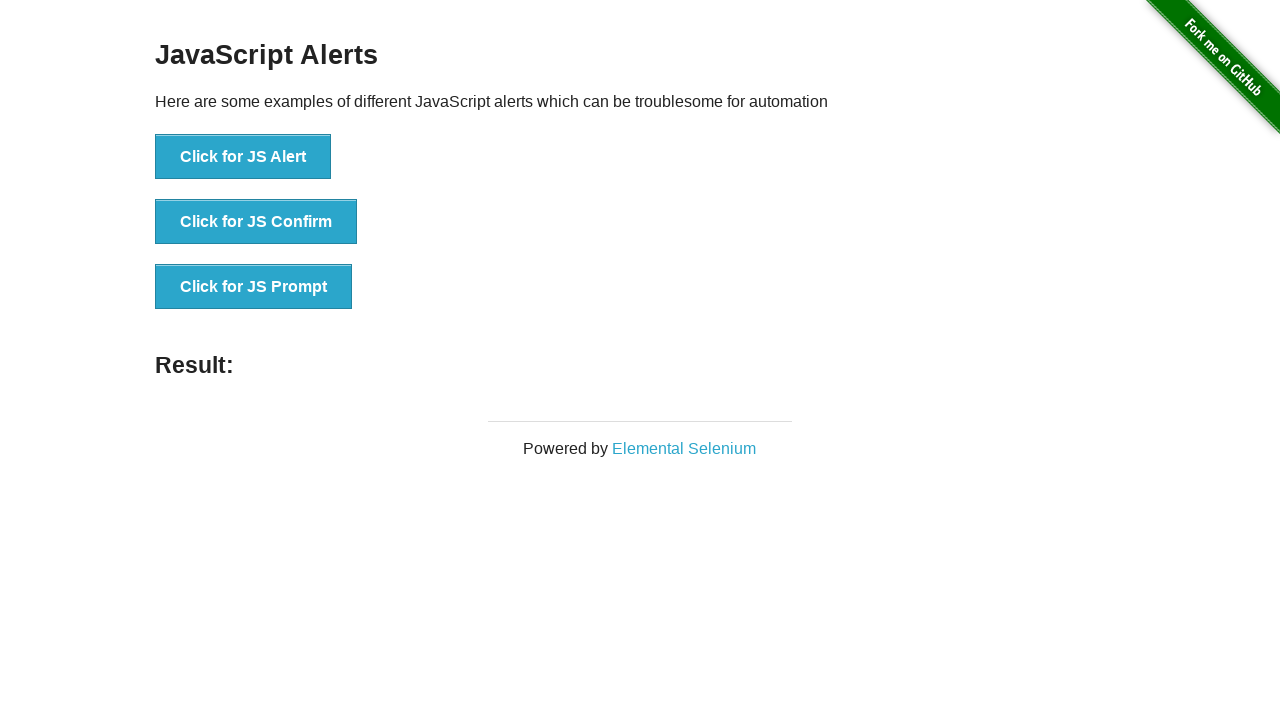

Clicked JS Confirm button to trigger confirm alert at (256, 222) on [onclick='jsConfirm()']
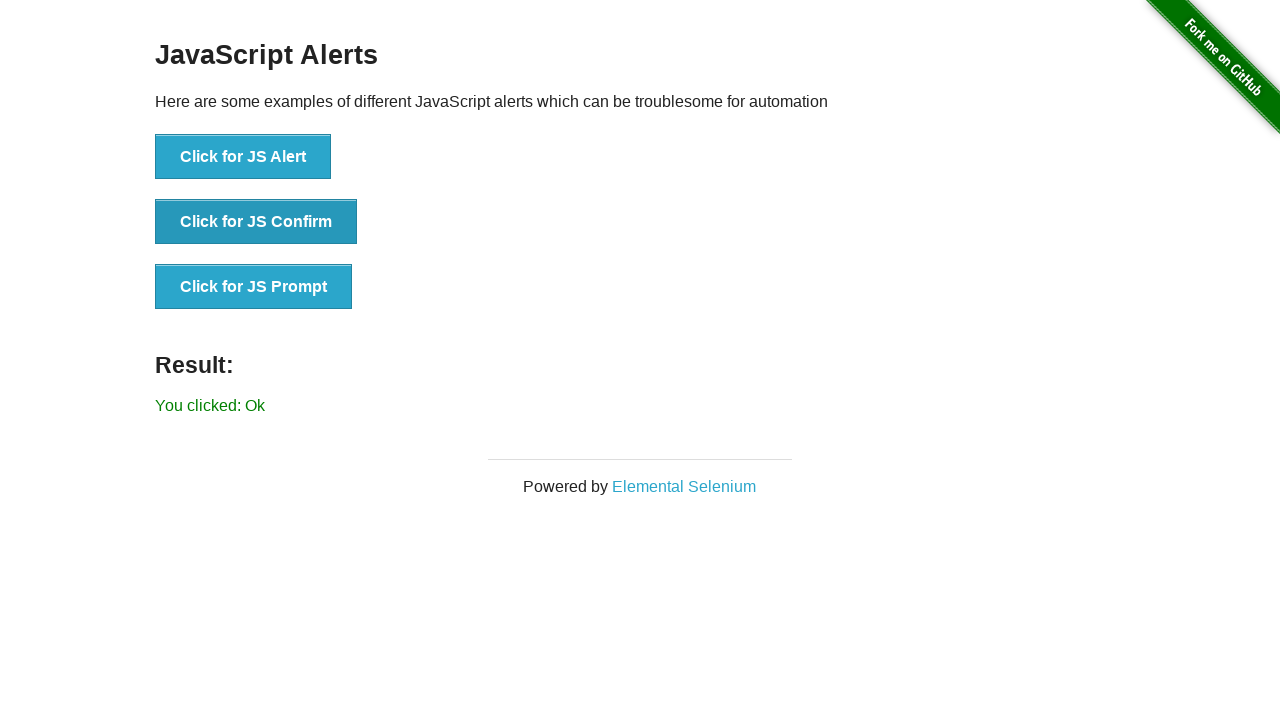

Confirm alert was accepted and result element loaded
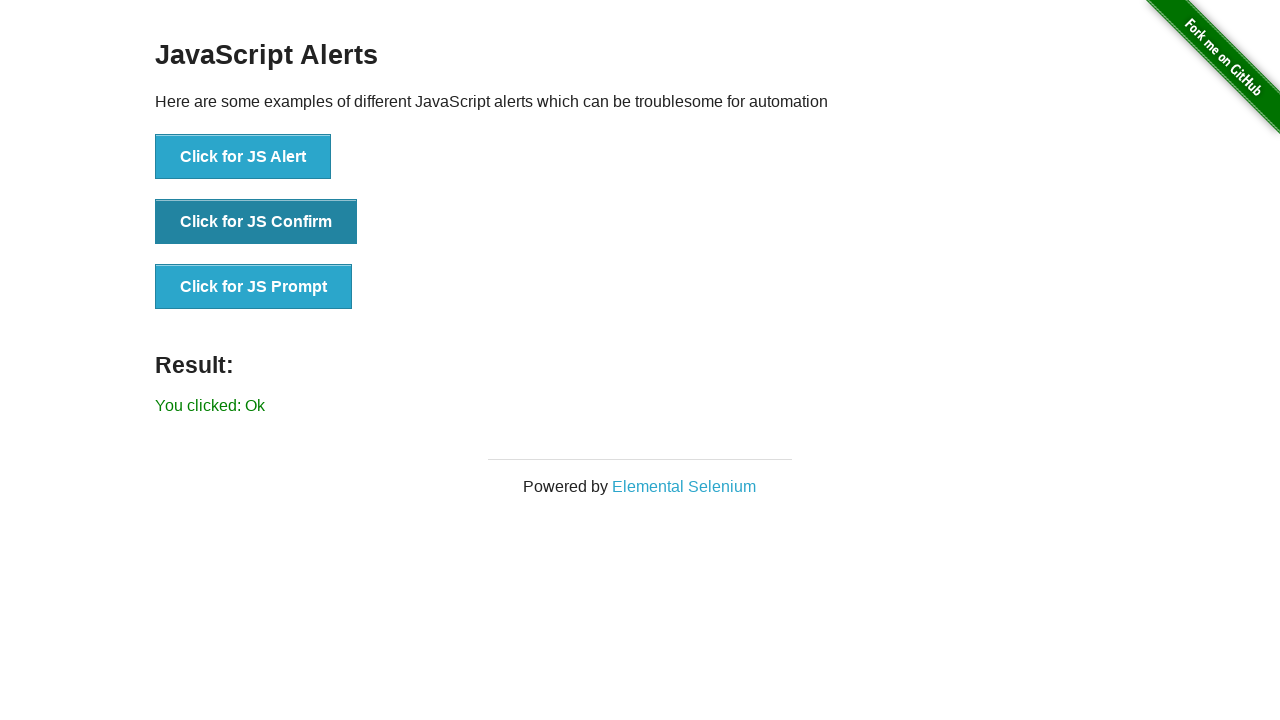

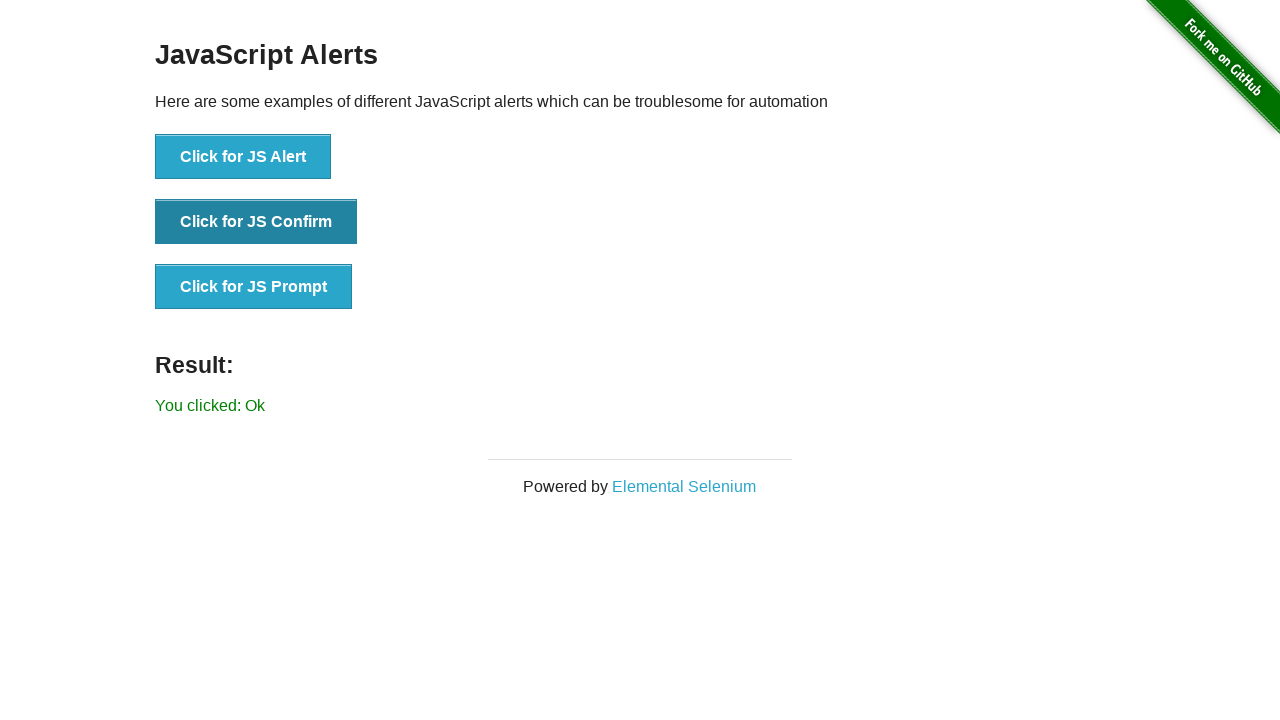